Tests sorting the Due column in descending order by clicking the column header twice and verifying the values are sorted in reverse order

Starting URL: http://the-internet.herokuapp.com/tables

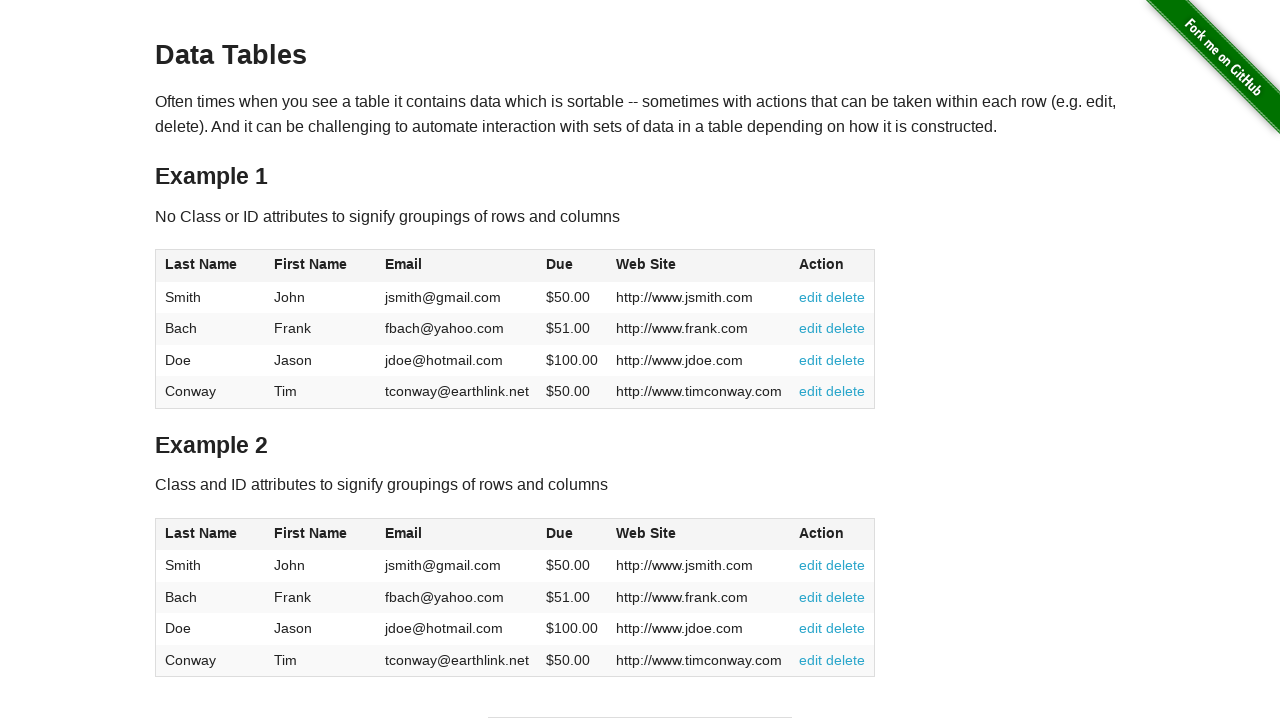

Clicked Due column header first time at (572, 266) on #table1 thead tr th:nth-of-type(4)
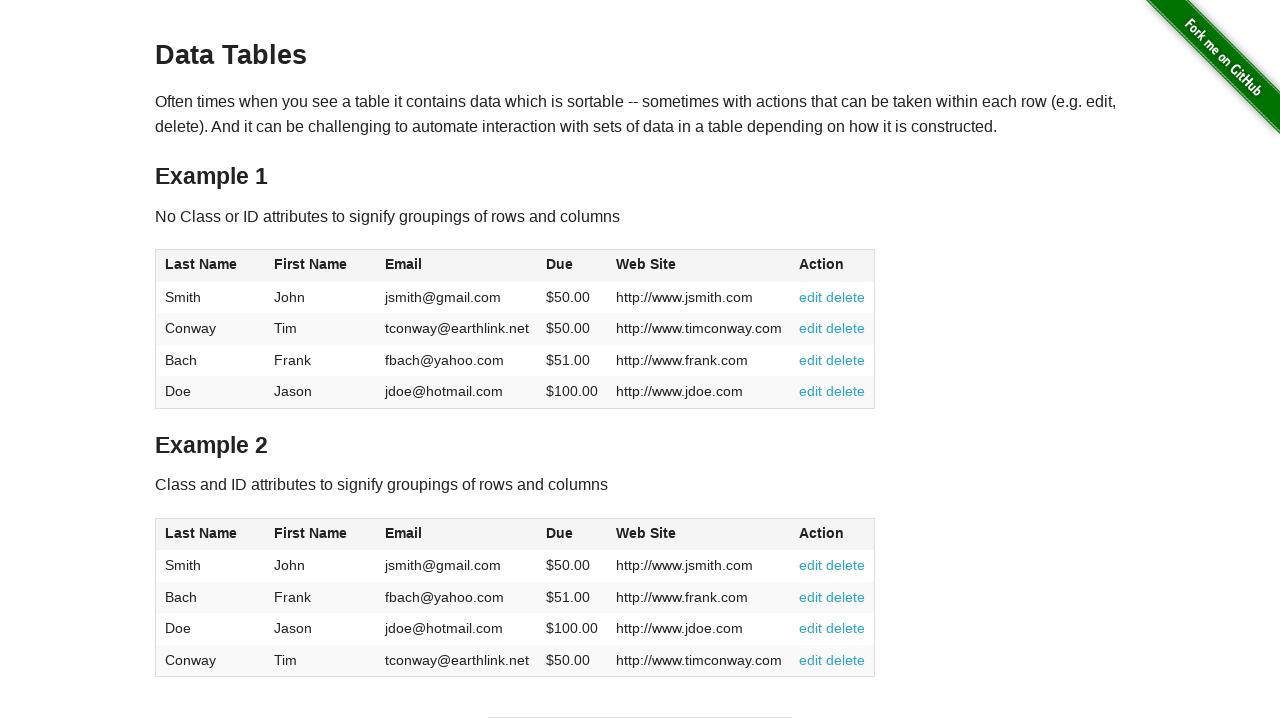

Clicked Due column header second time to sort descending at (572, 266) on #table1 thead tr th:nth-of-type(4)
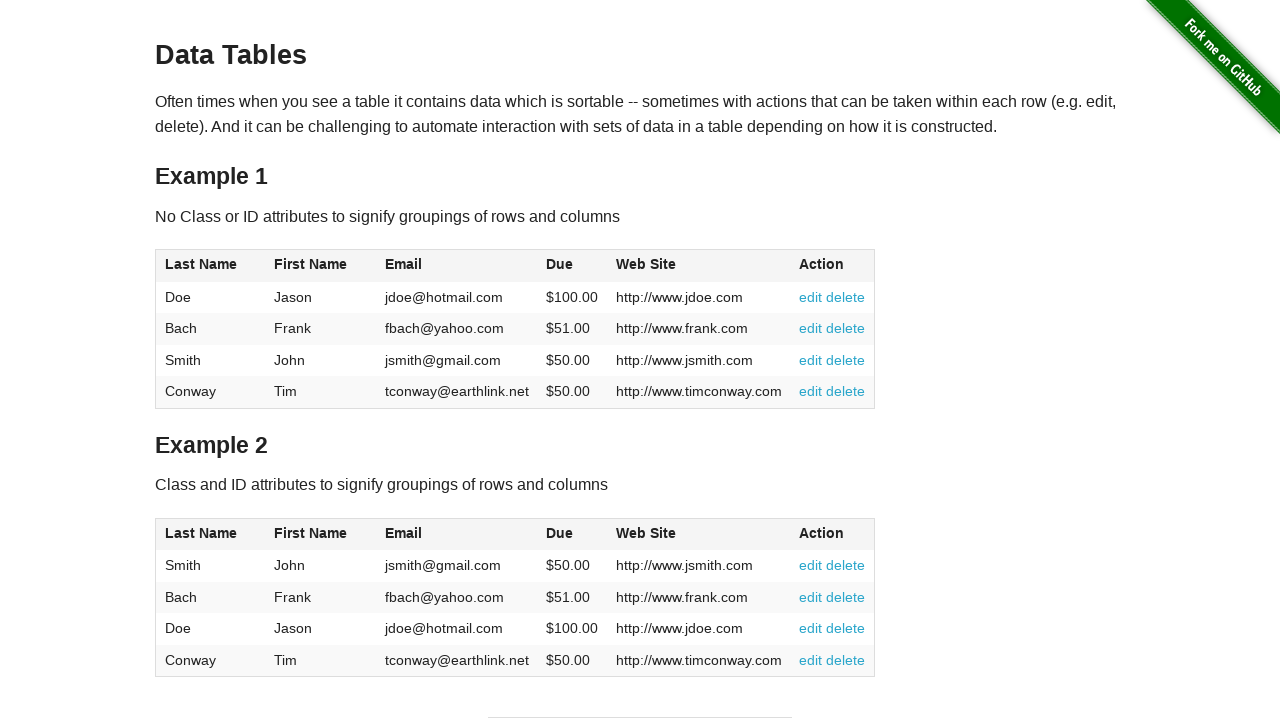

Waited for Due column values to load
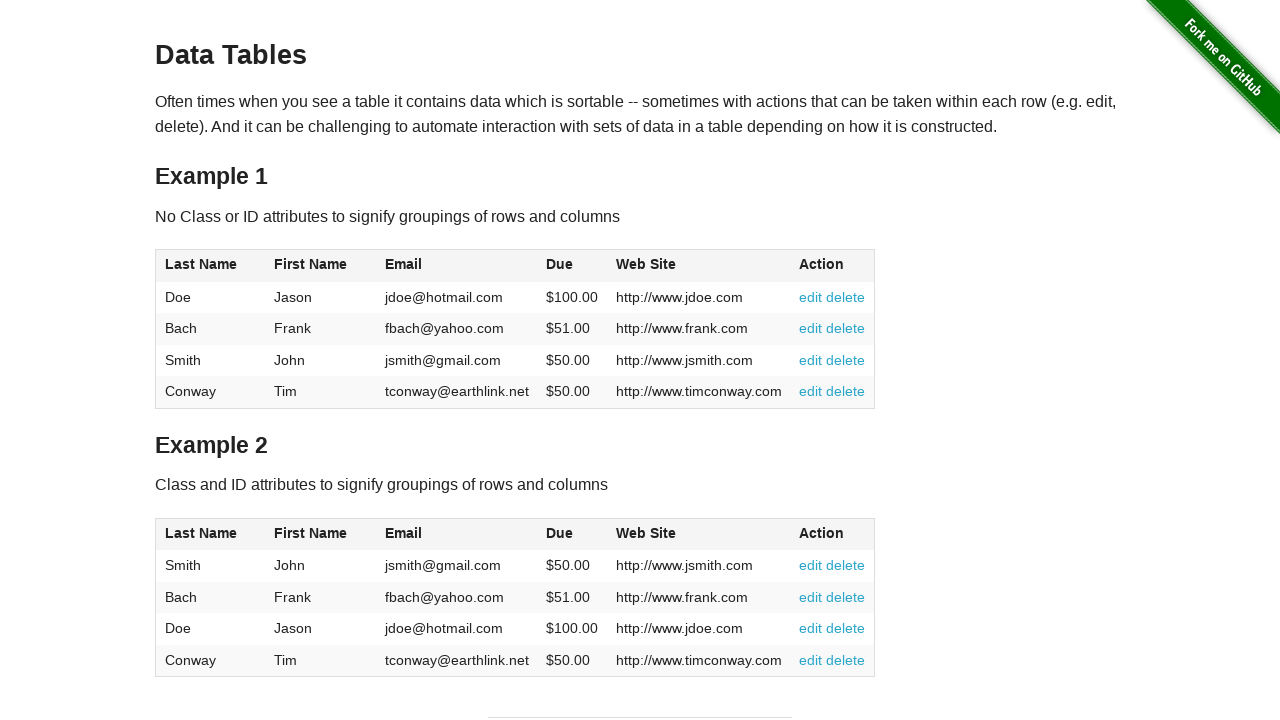

Retrieved all Due column values from table
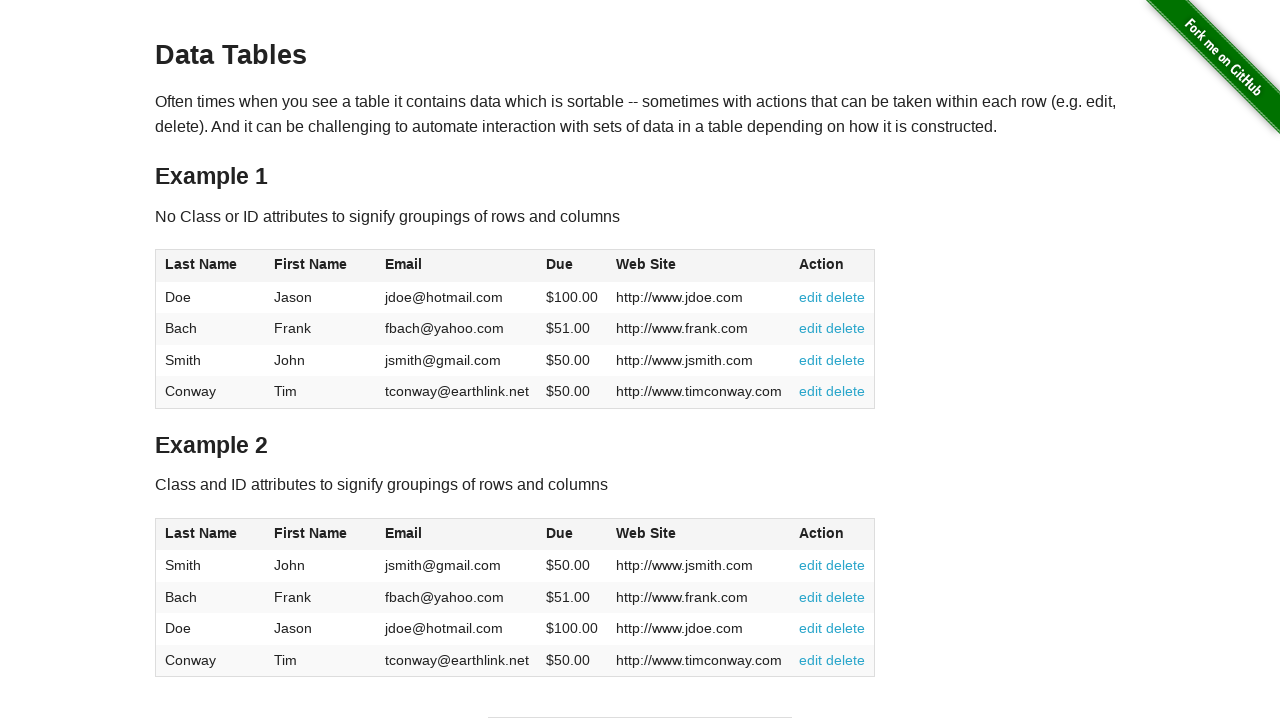

Verified Due column is sorted in descending order
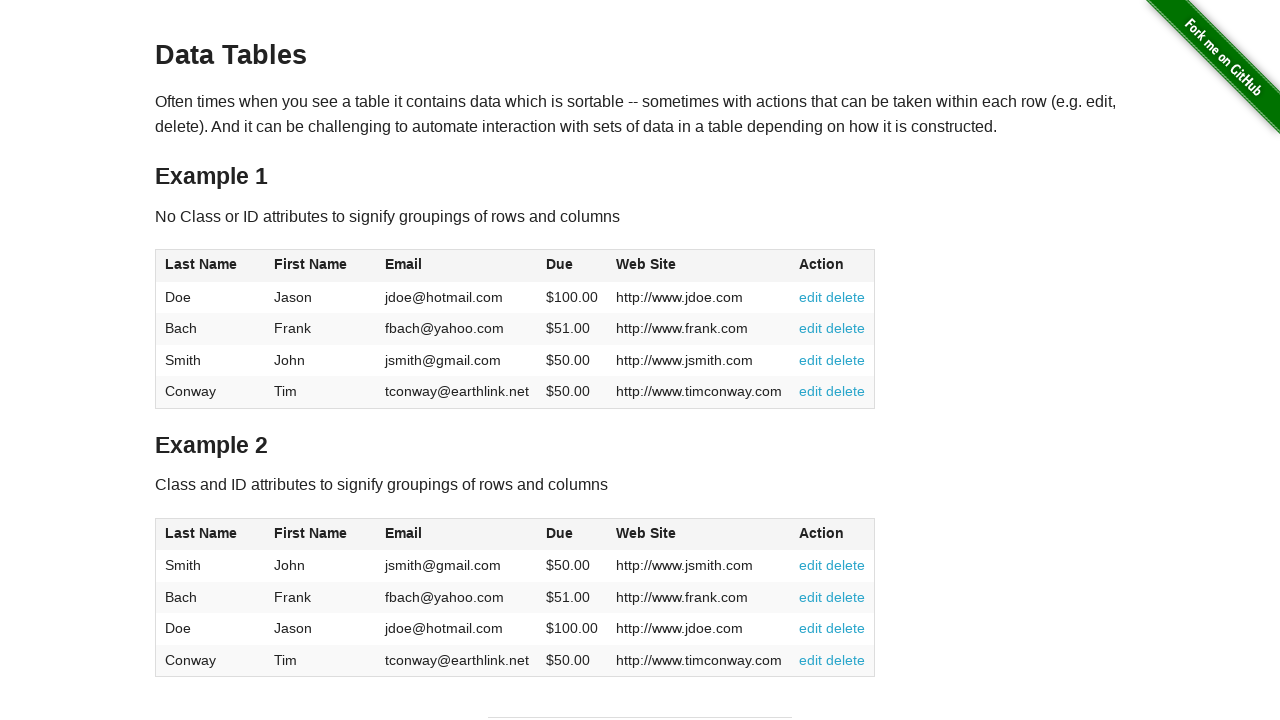

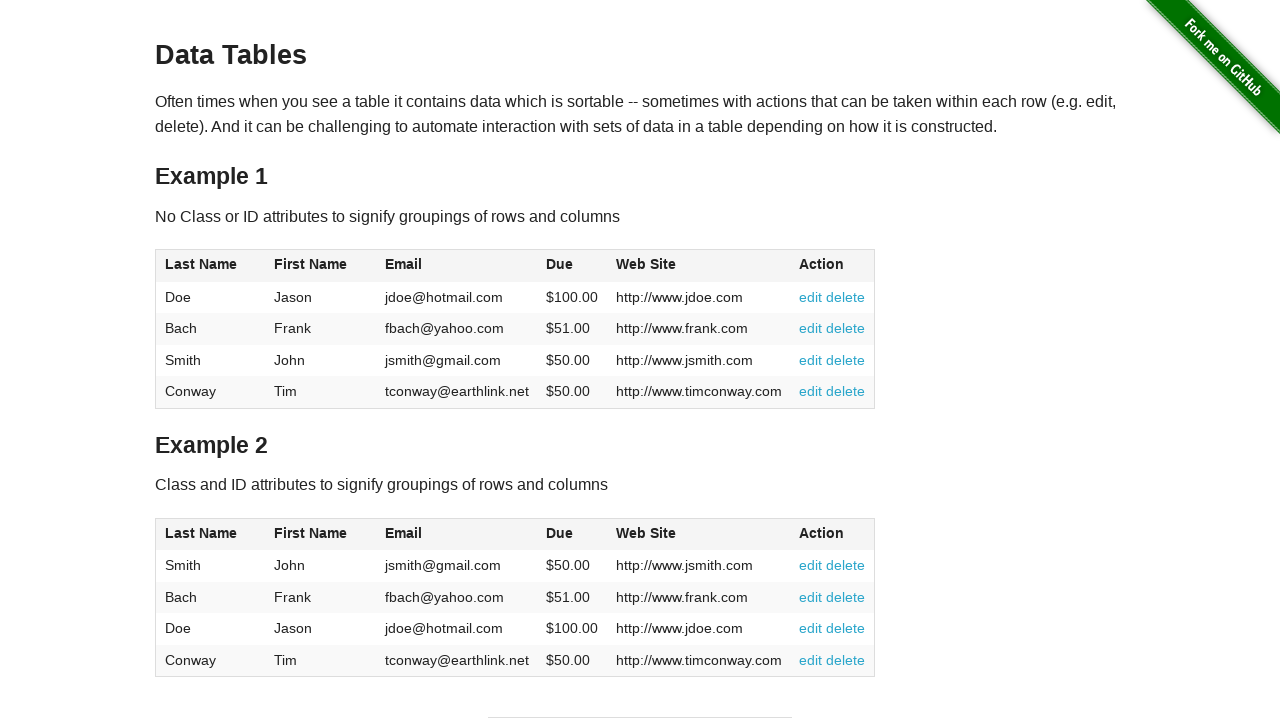